Tests the Polymer TodoMVC implementation by navigating to it through the JavaScript tab, adding a todo item, and verifying it was added

Starting URL: http://todomvc.com

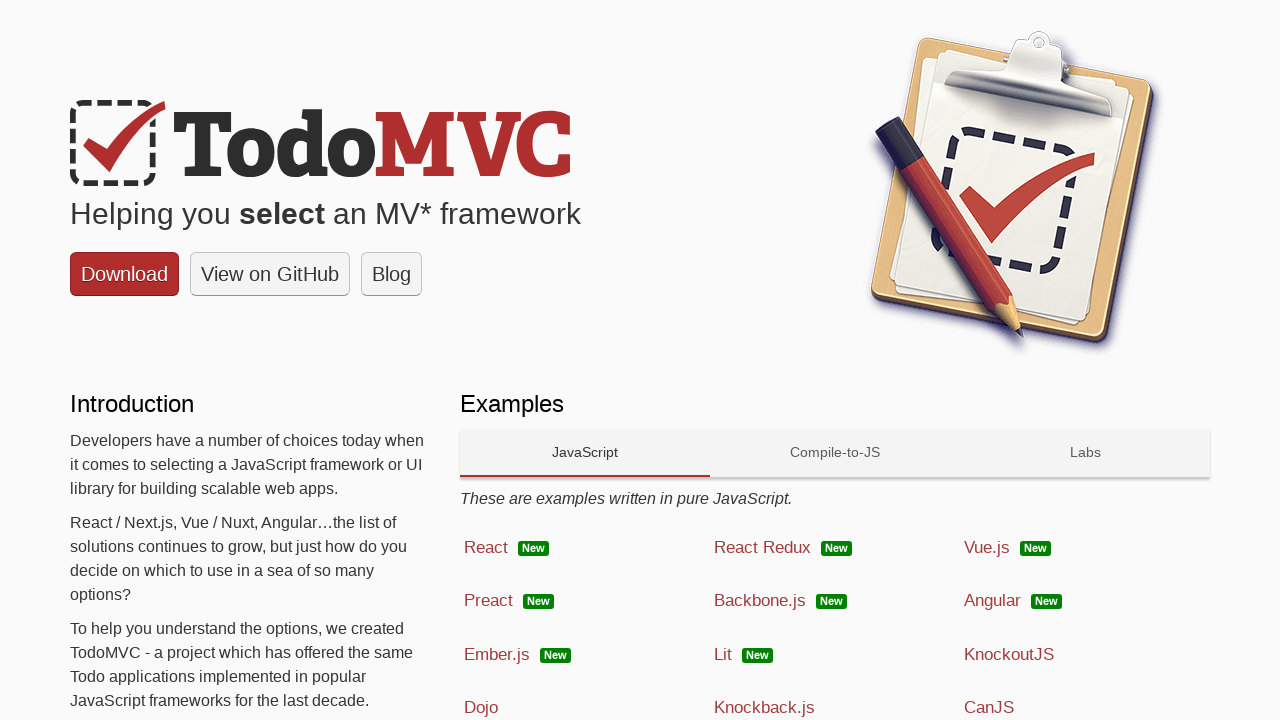

Clicked on the JavaScript tab at (585, 453) on xpath=//div[@class='tab-content flex-auto center-center horizontal layout style-
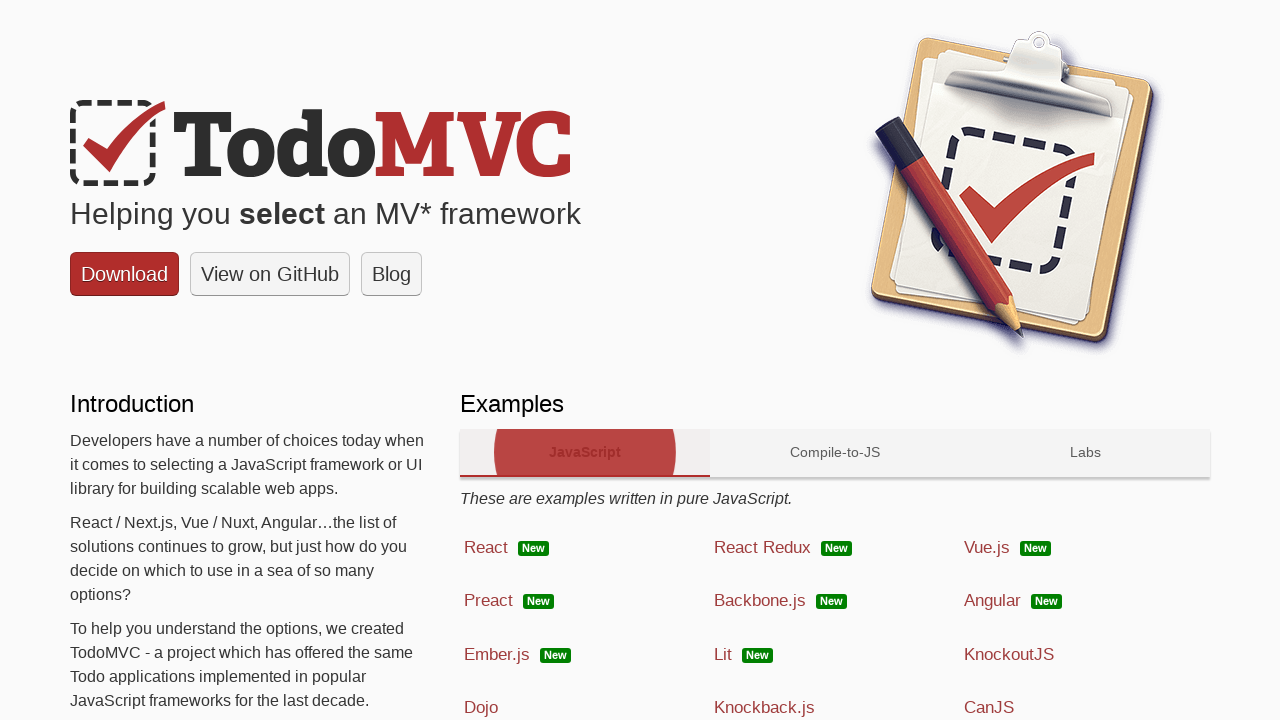

Clicked on the Polymer link at (495, 360) on text=Polymer
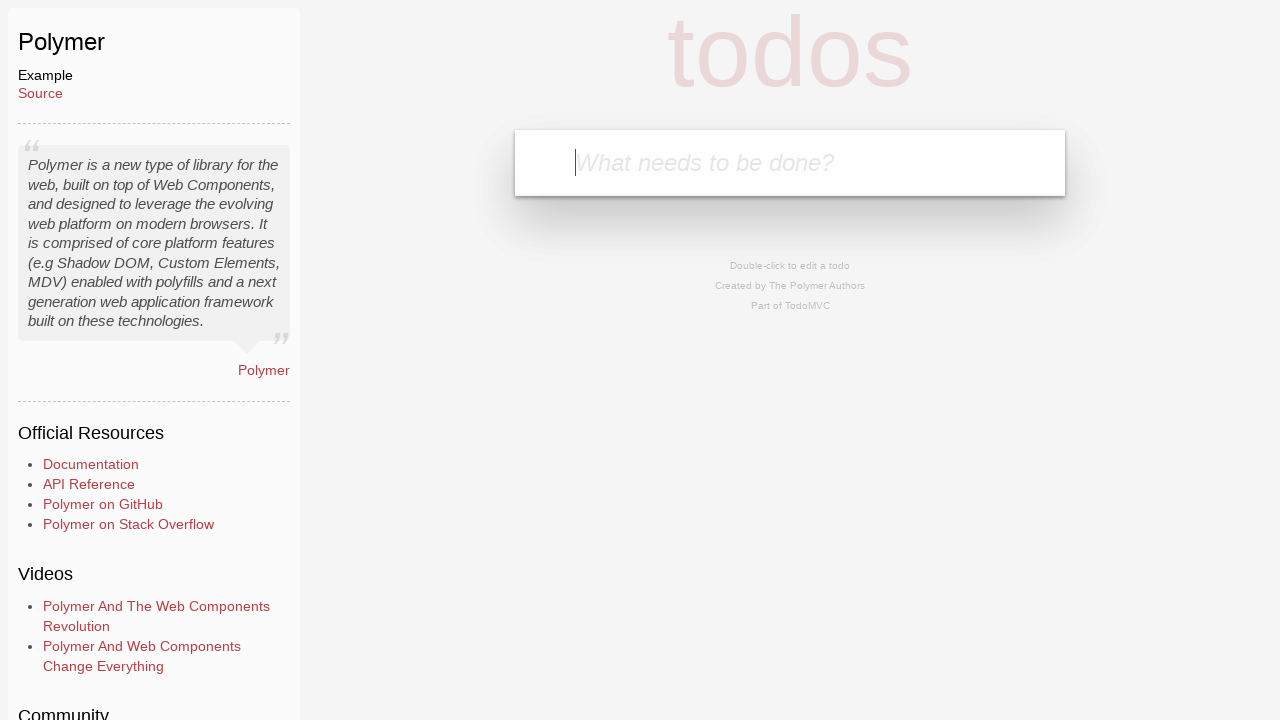

Filled todo input field with 'Complete project documentation' on //input[@class='new-todo style-scope td-todos']
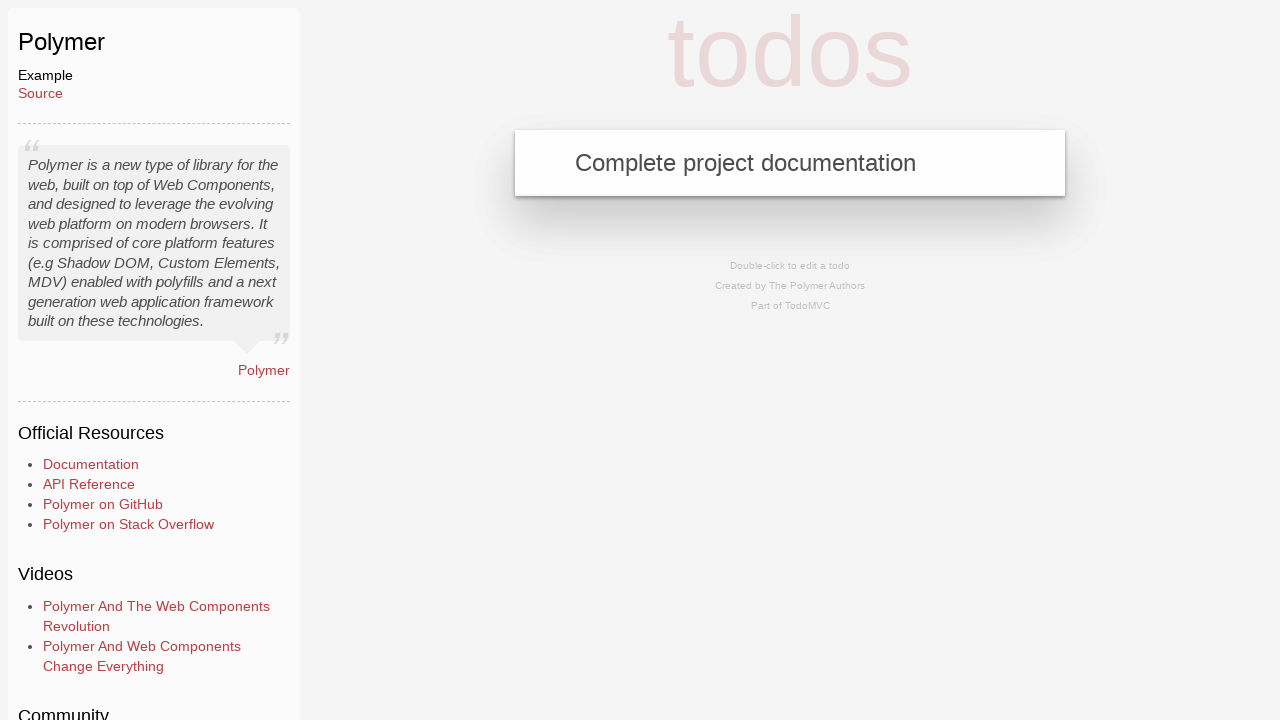

Pressed Enter to submit the new todo item on //input[@class='new-todo style-scope td-todos']
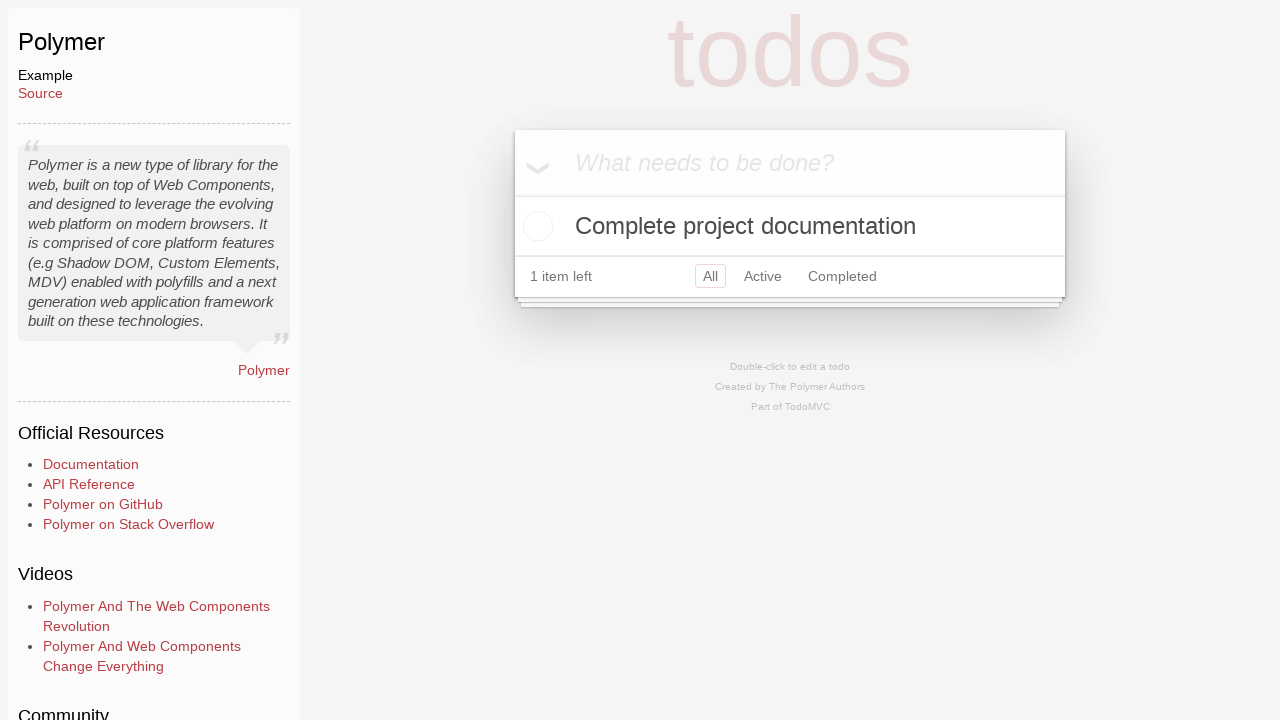

Verified todo input field is present after adding item
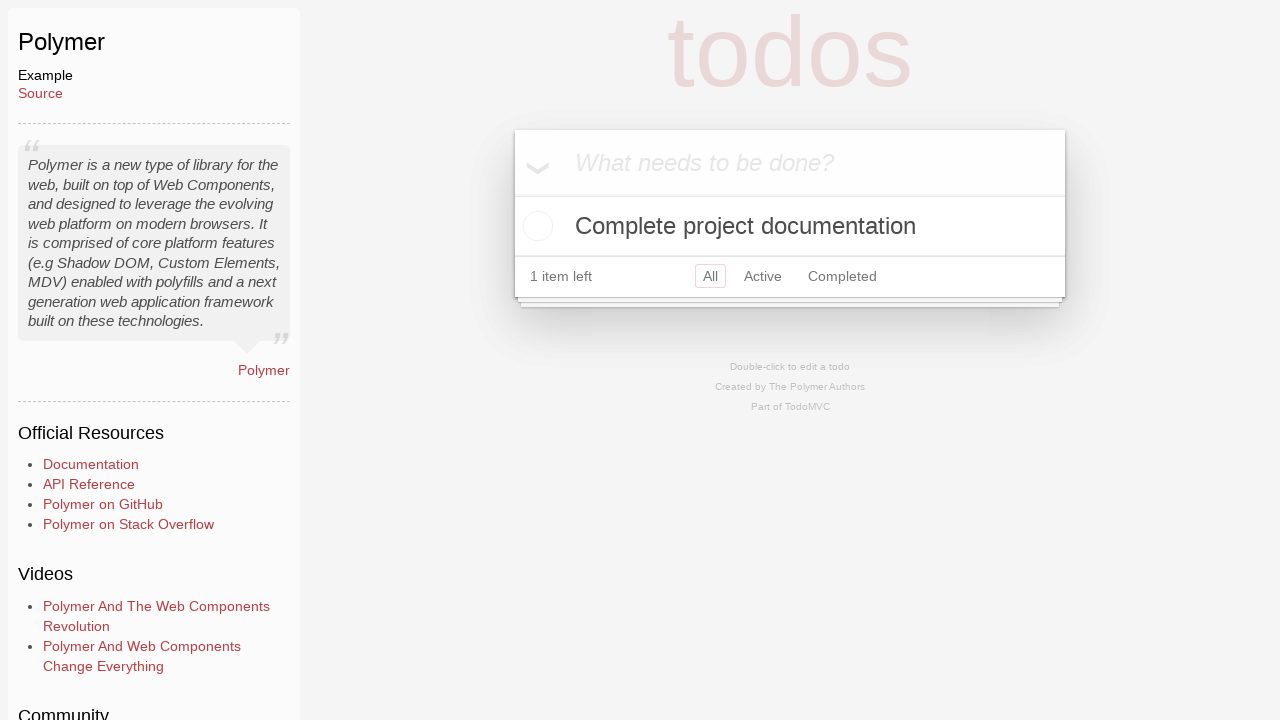

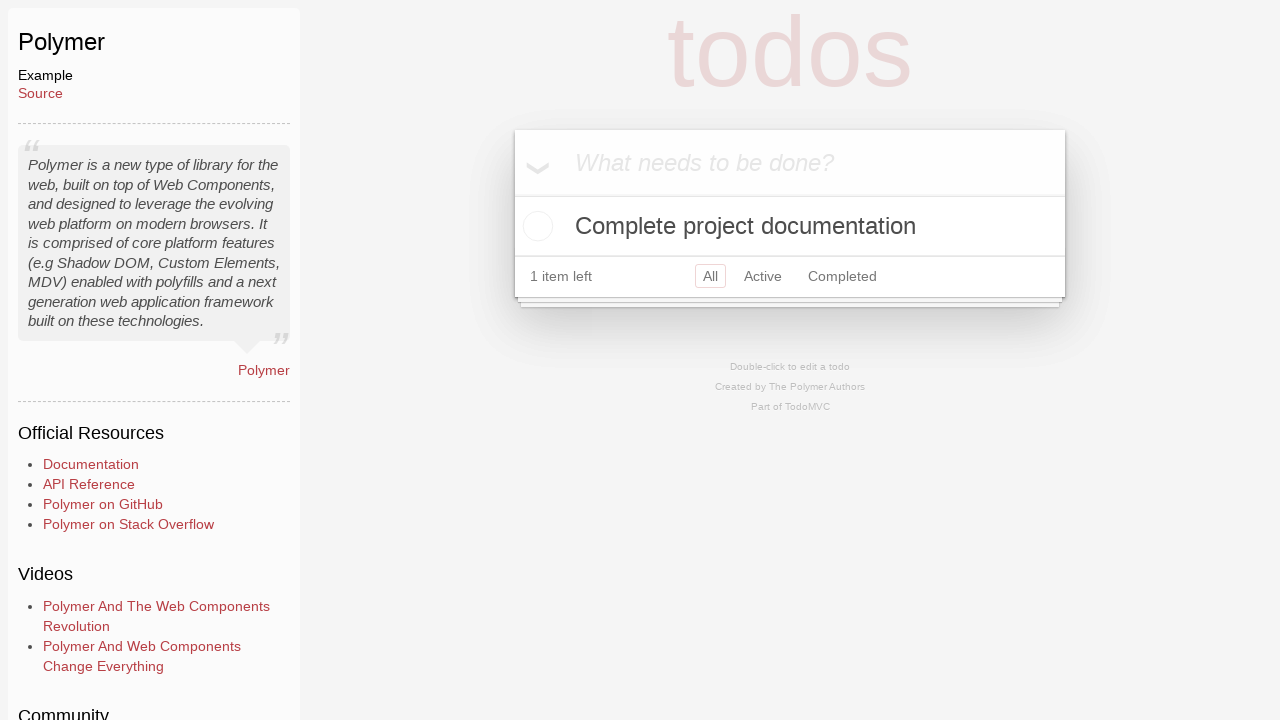